Tests window switching functionality by clicking a button that opens a new window and handling multiple browser window handles

Starting URL: https://www.letskodeit.com/practice

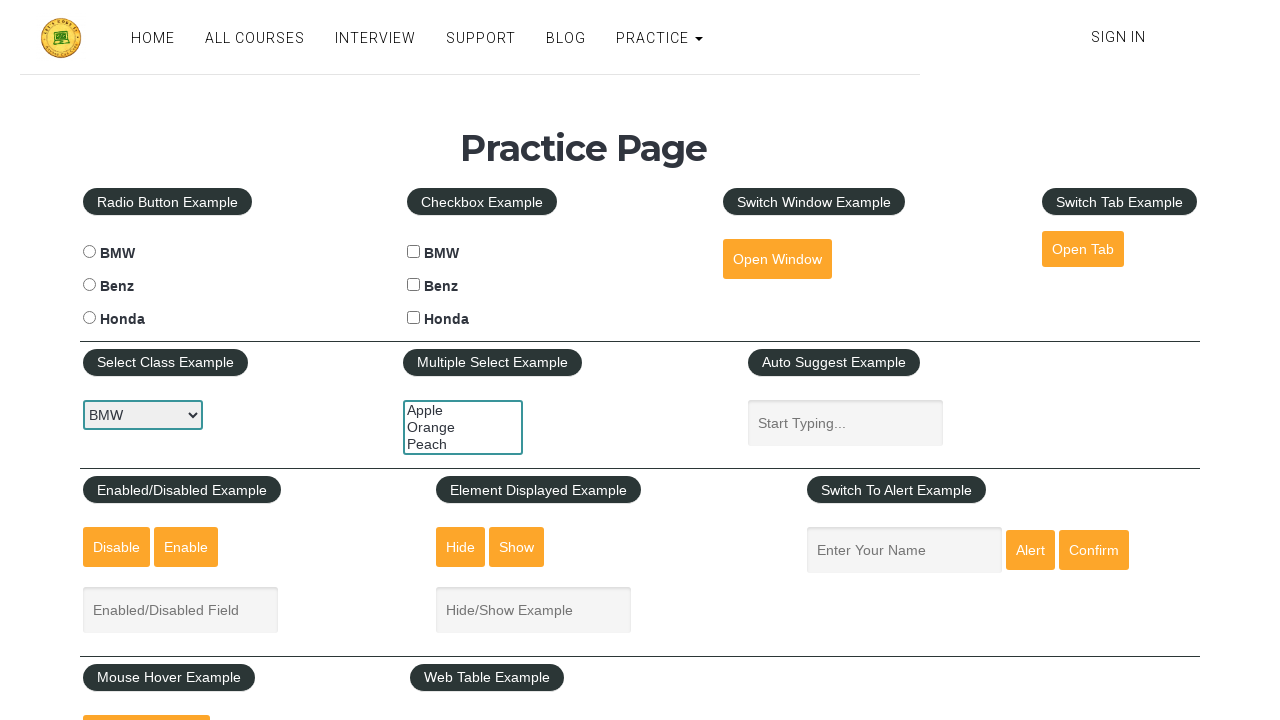

Set viewport size to 1920x1080
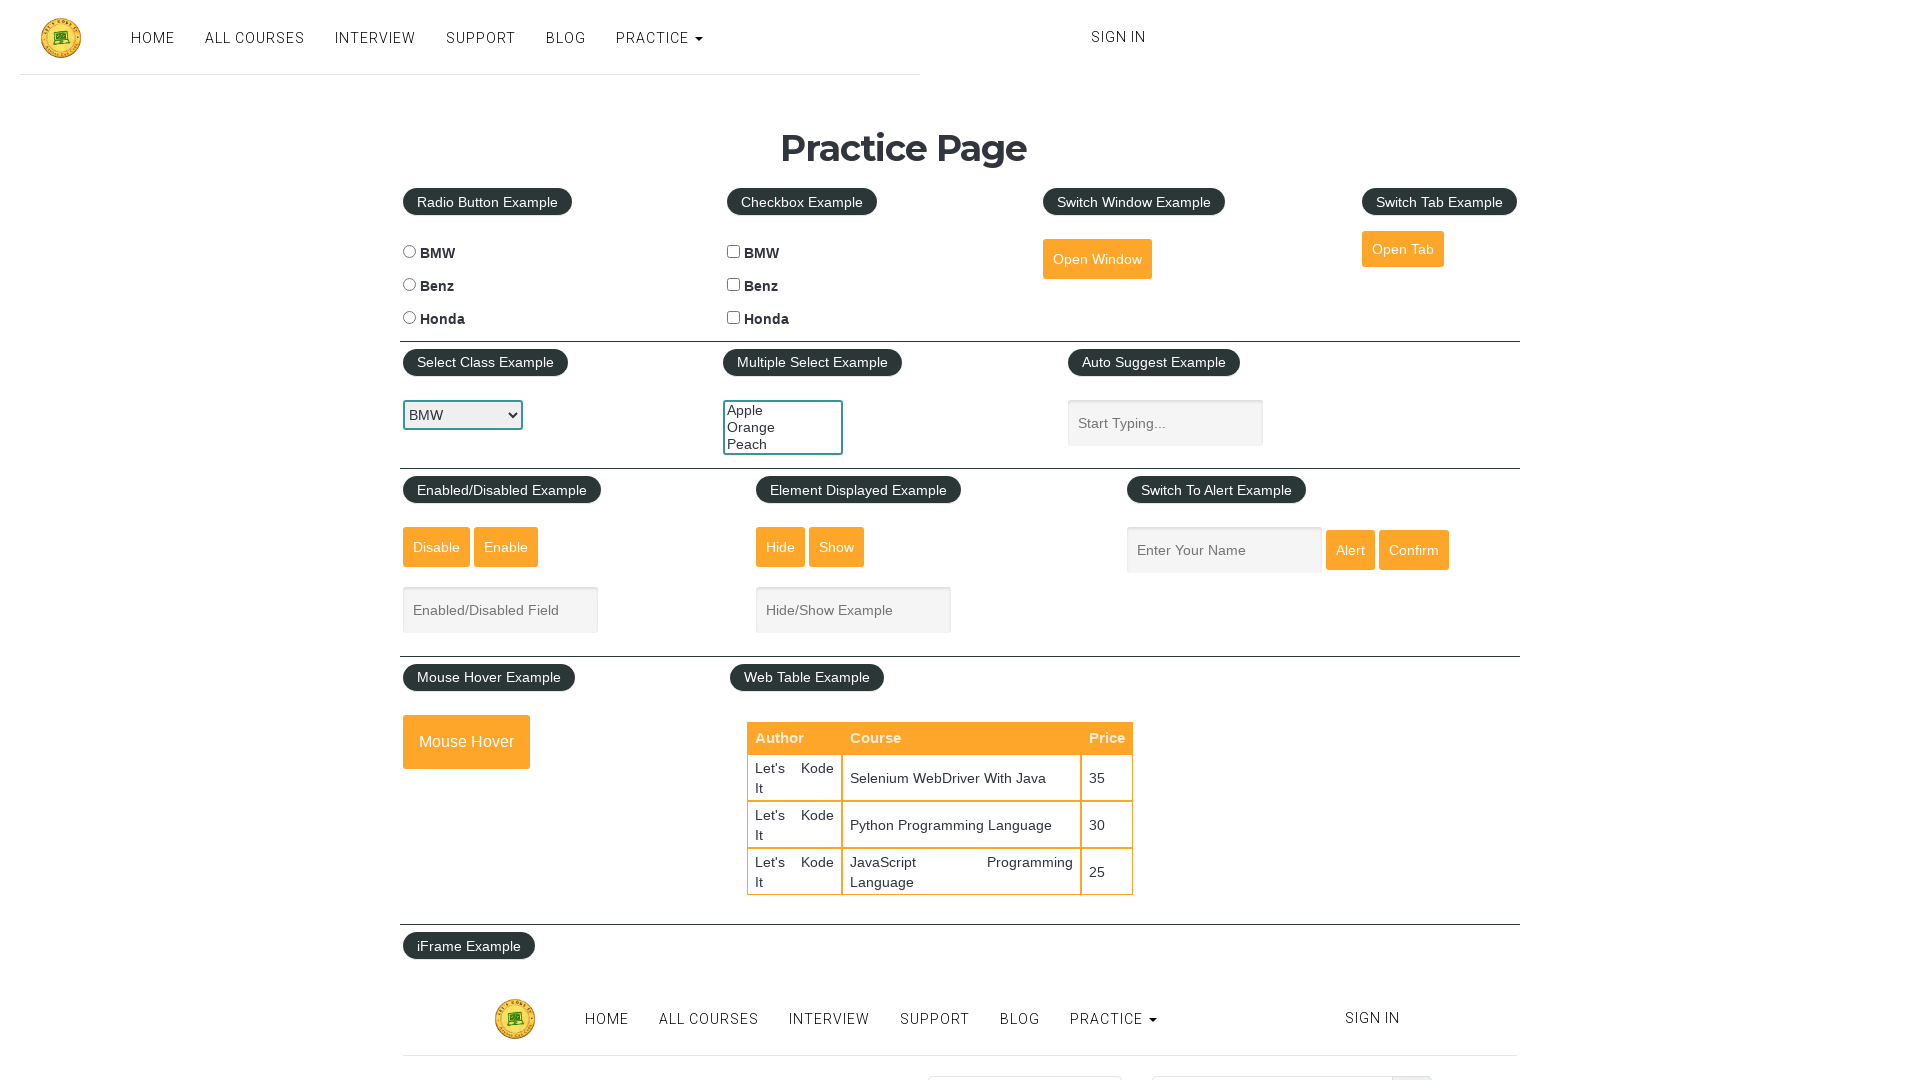

Clicked button to open new window at (1097, 259) on #openwindow
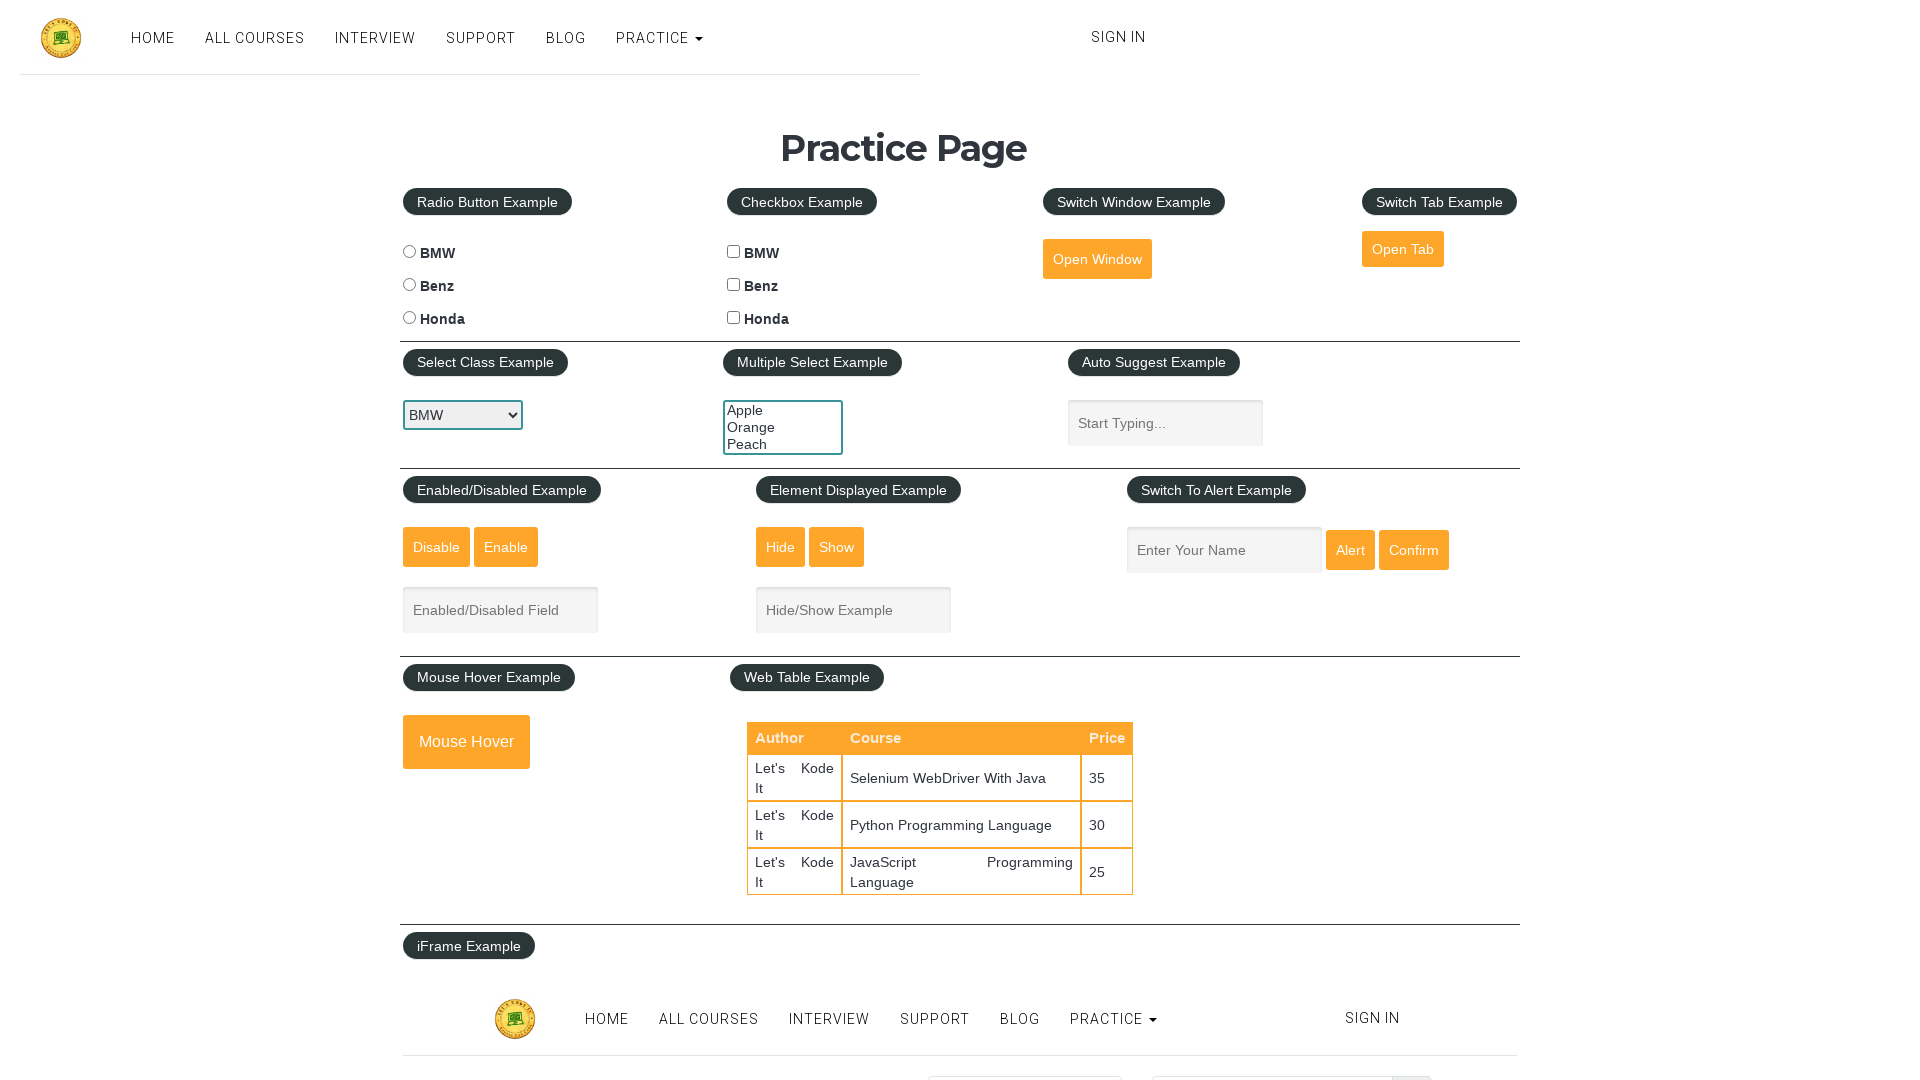

Waited 2 seconds for new window to open
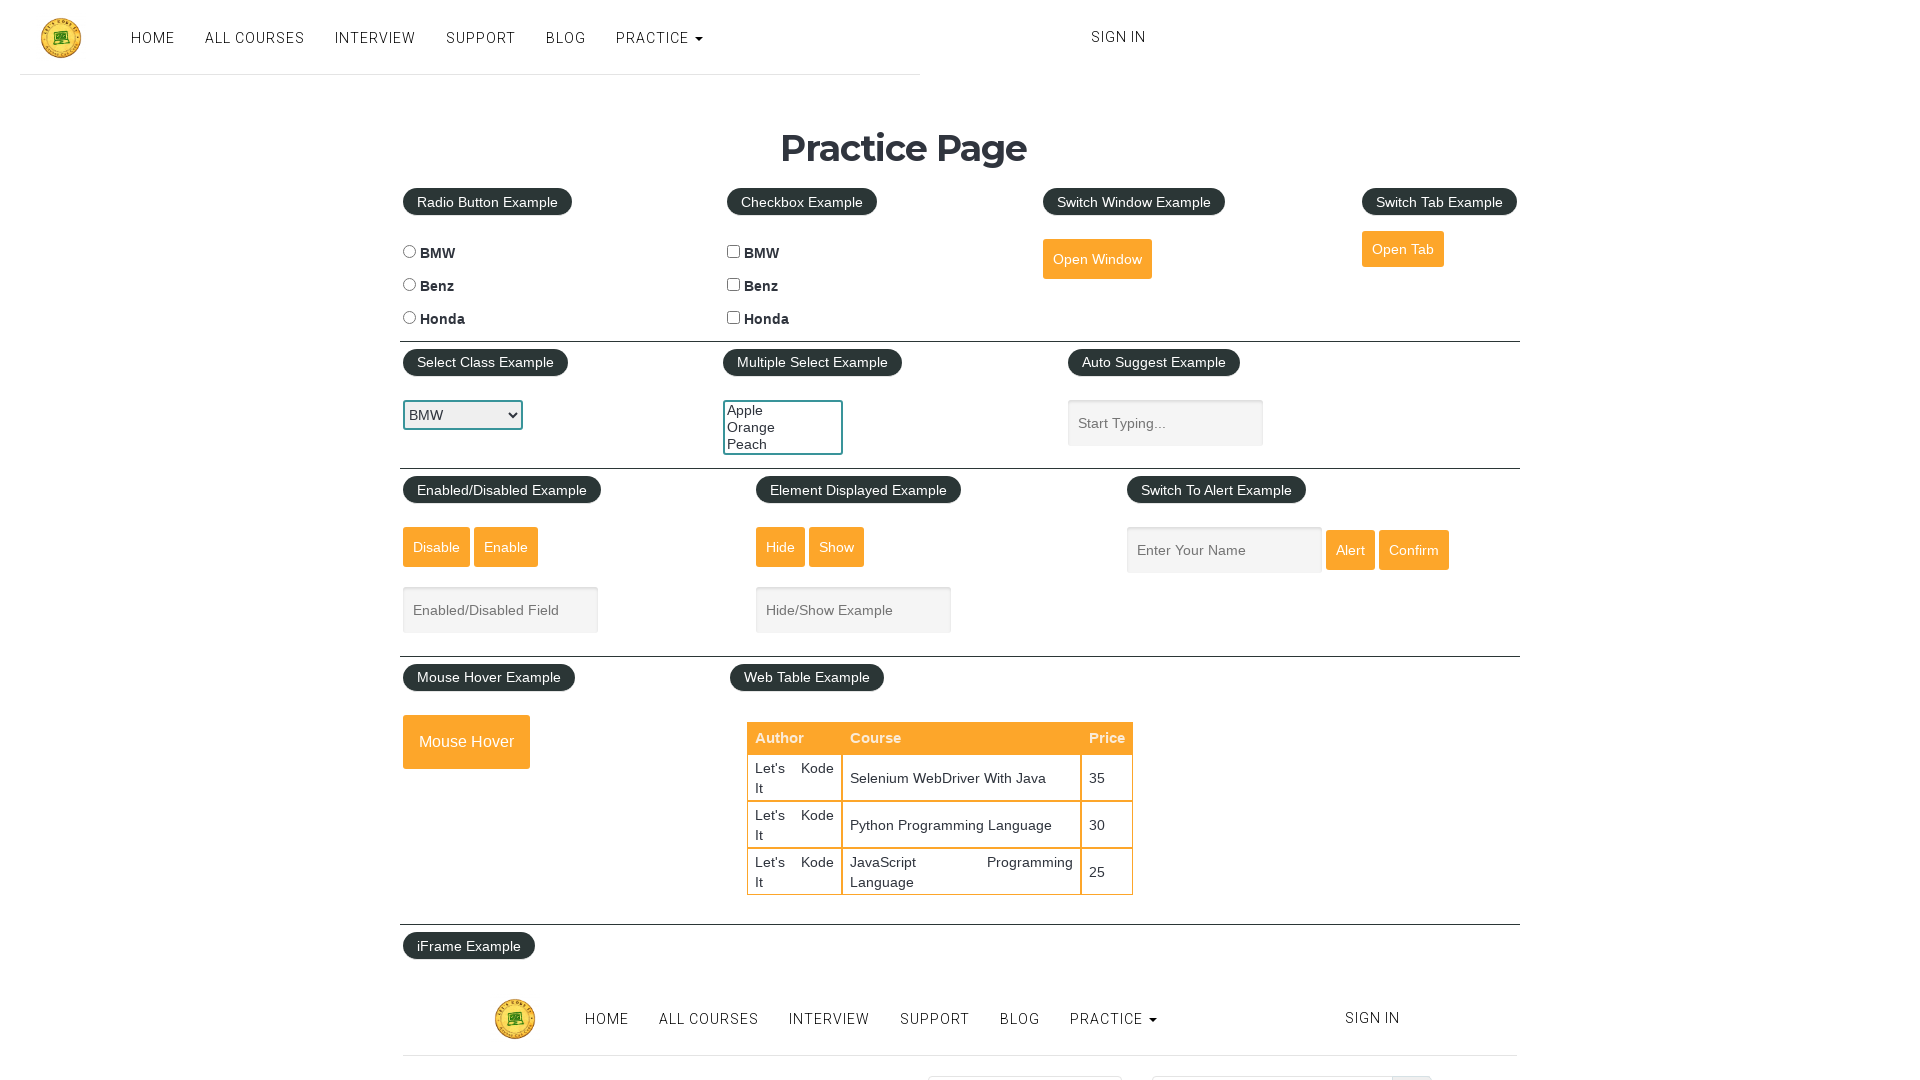

Retrieved all page handles from context (found 2 page(s))
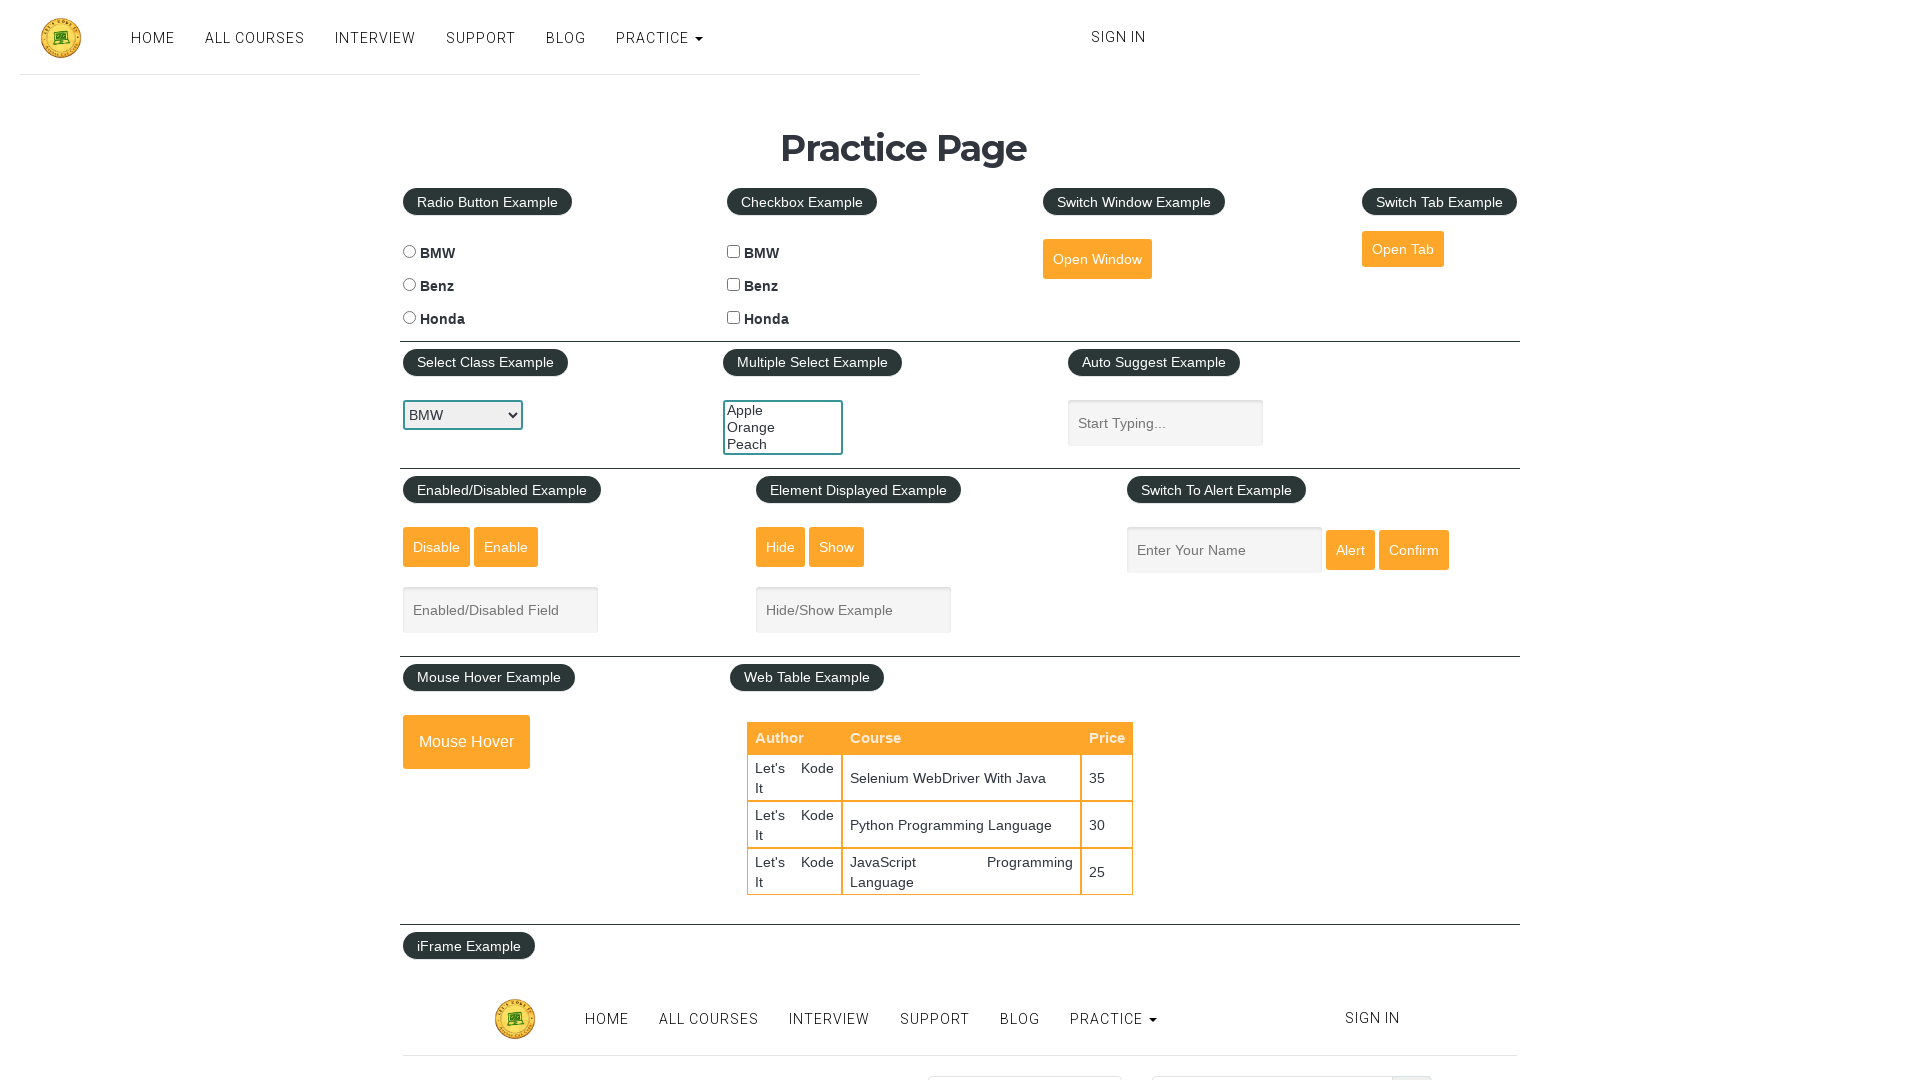

Iterated through all available pages/windows
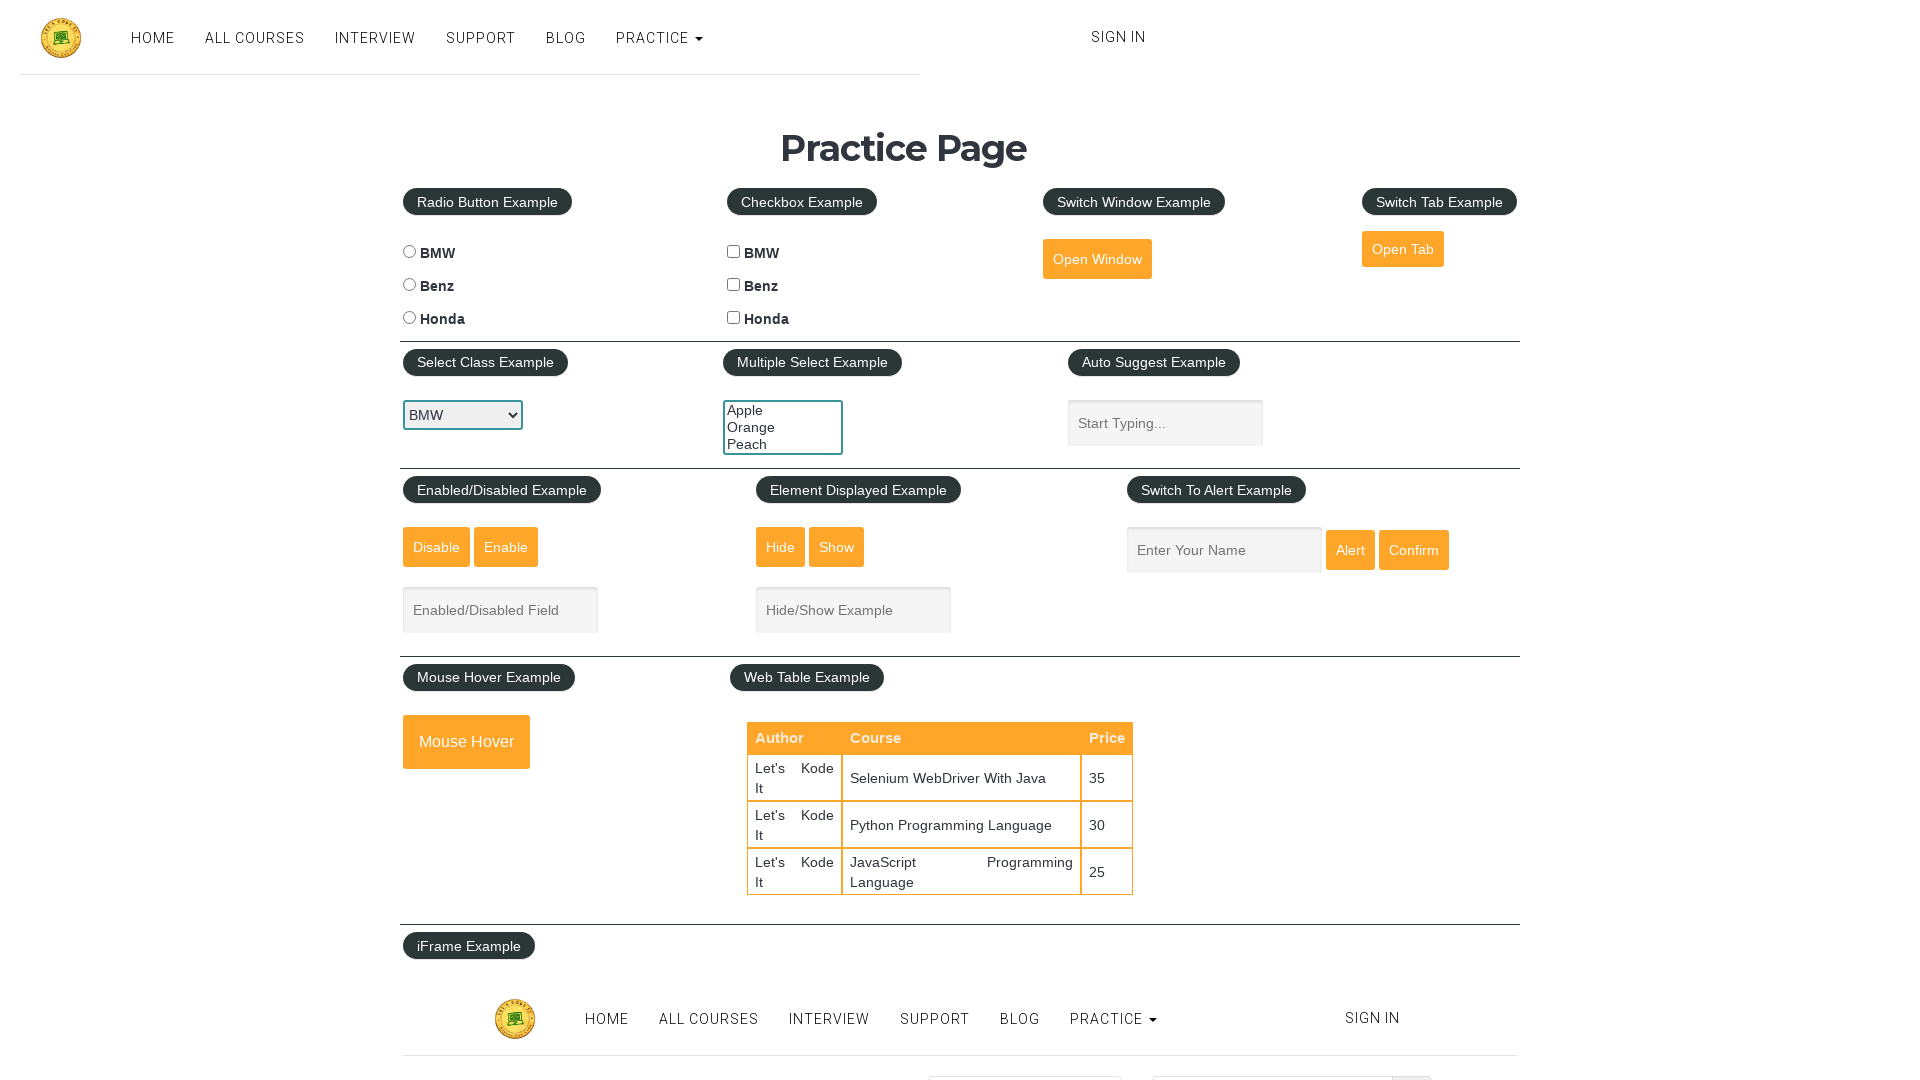

Retrieved second page handle (new window)
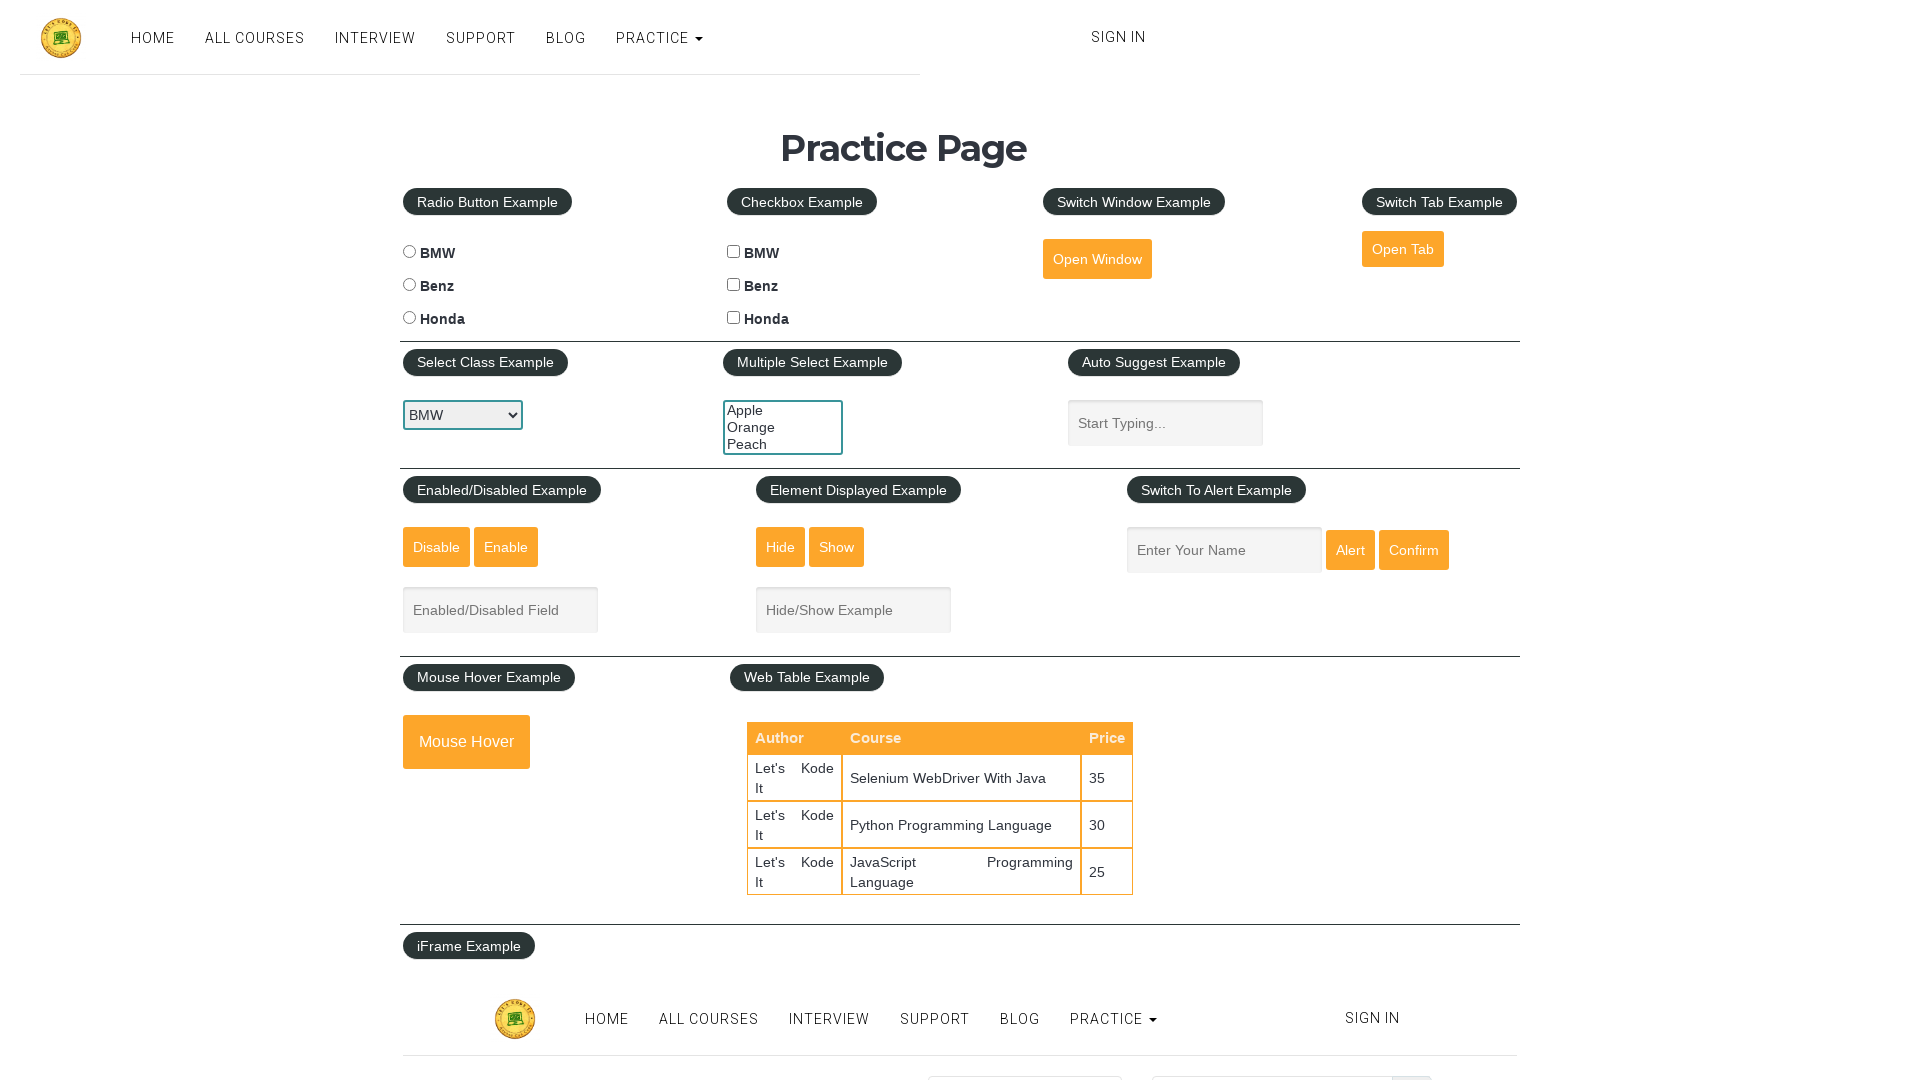

Brought new window to front
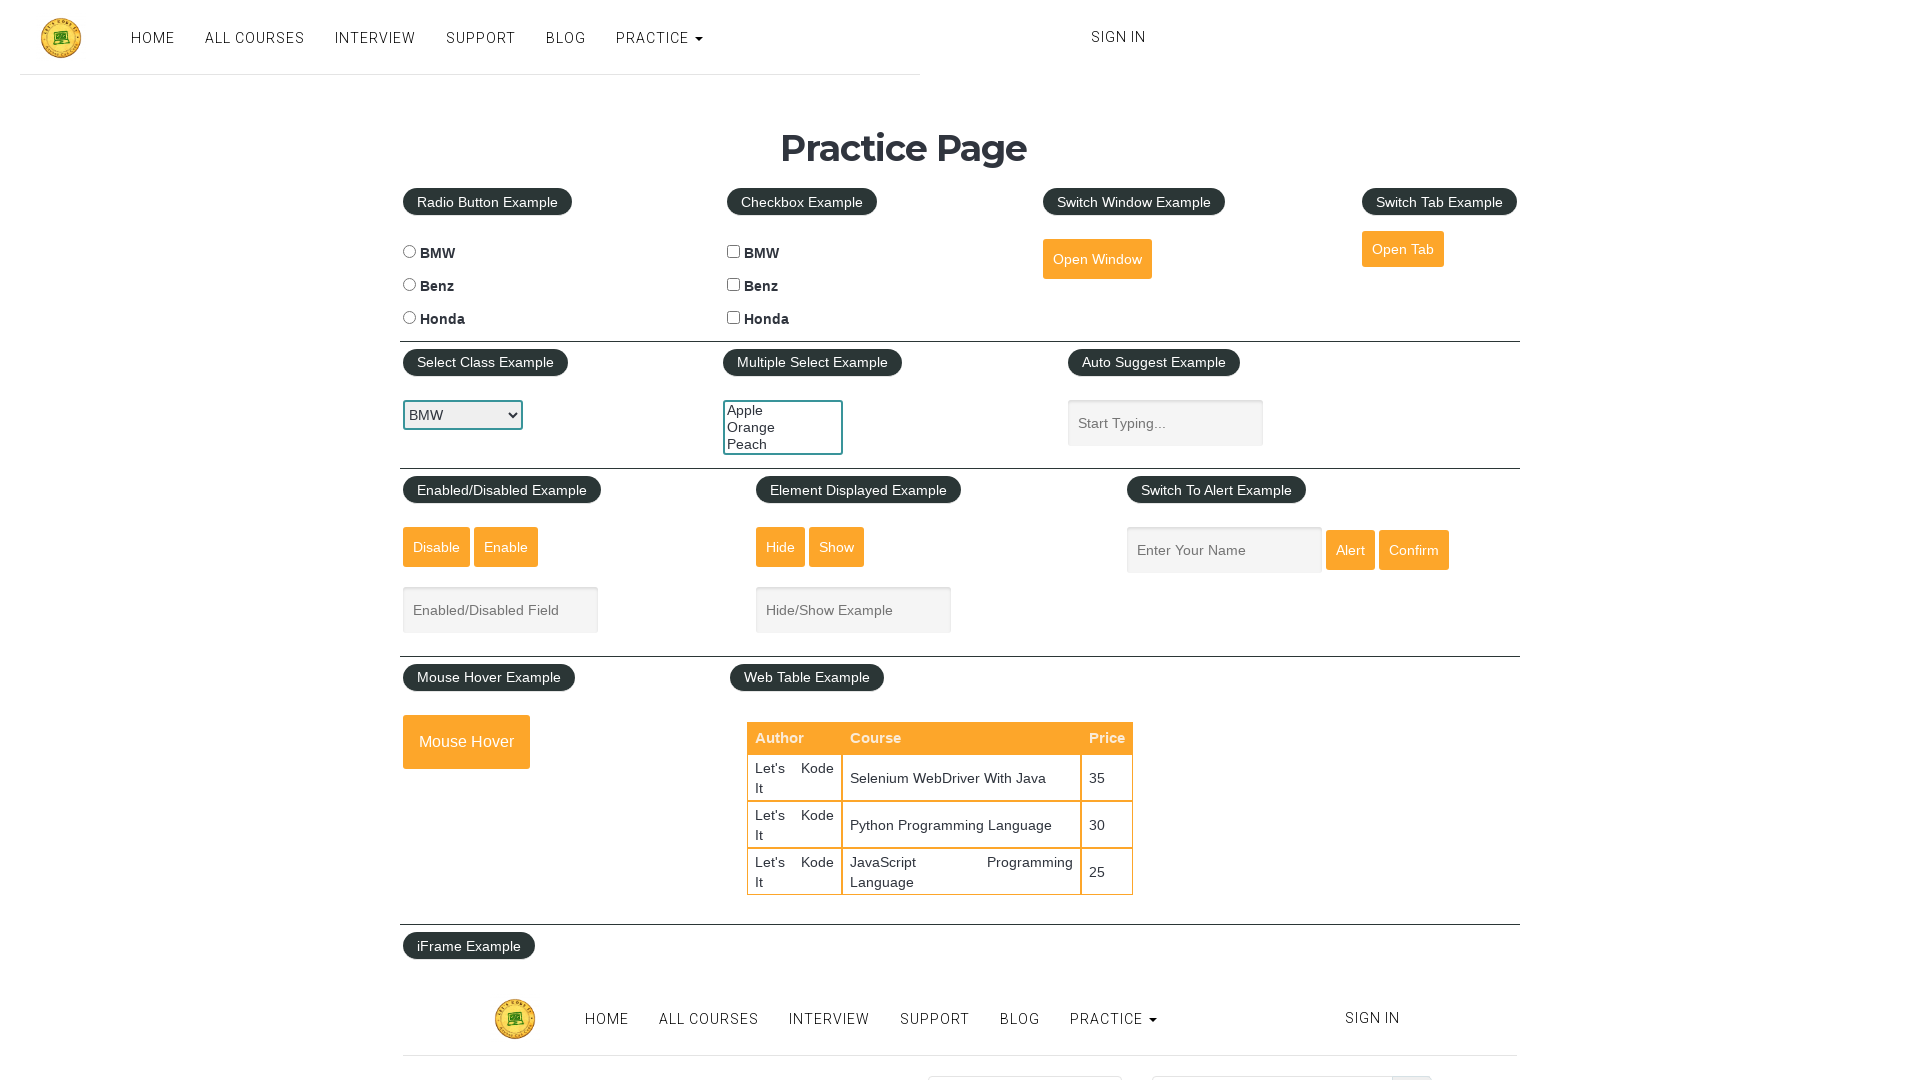

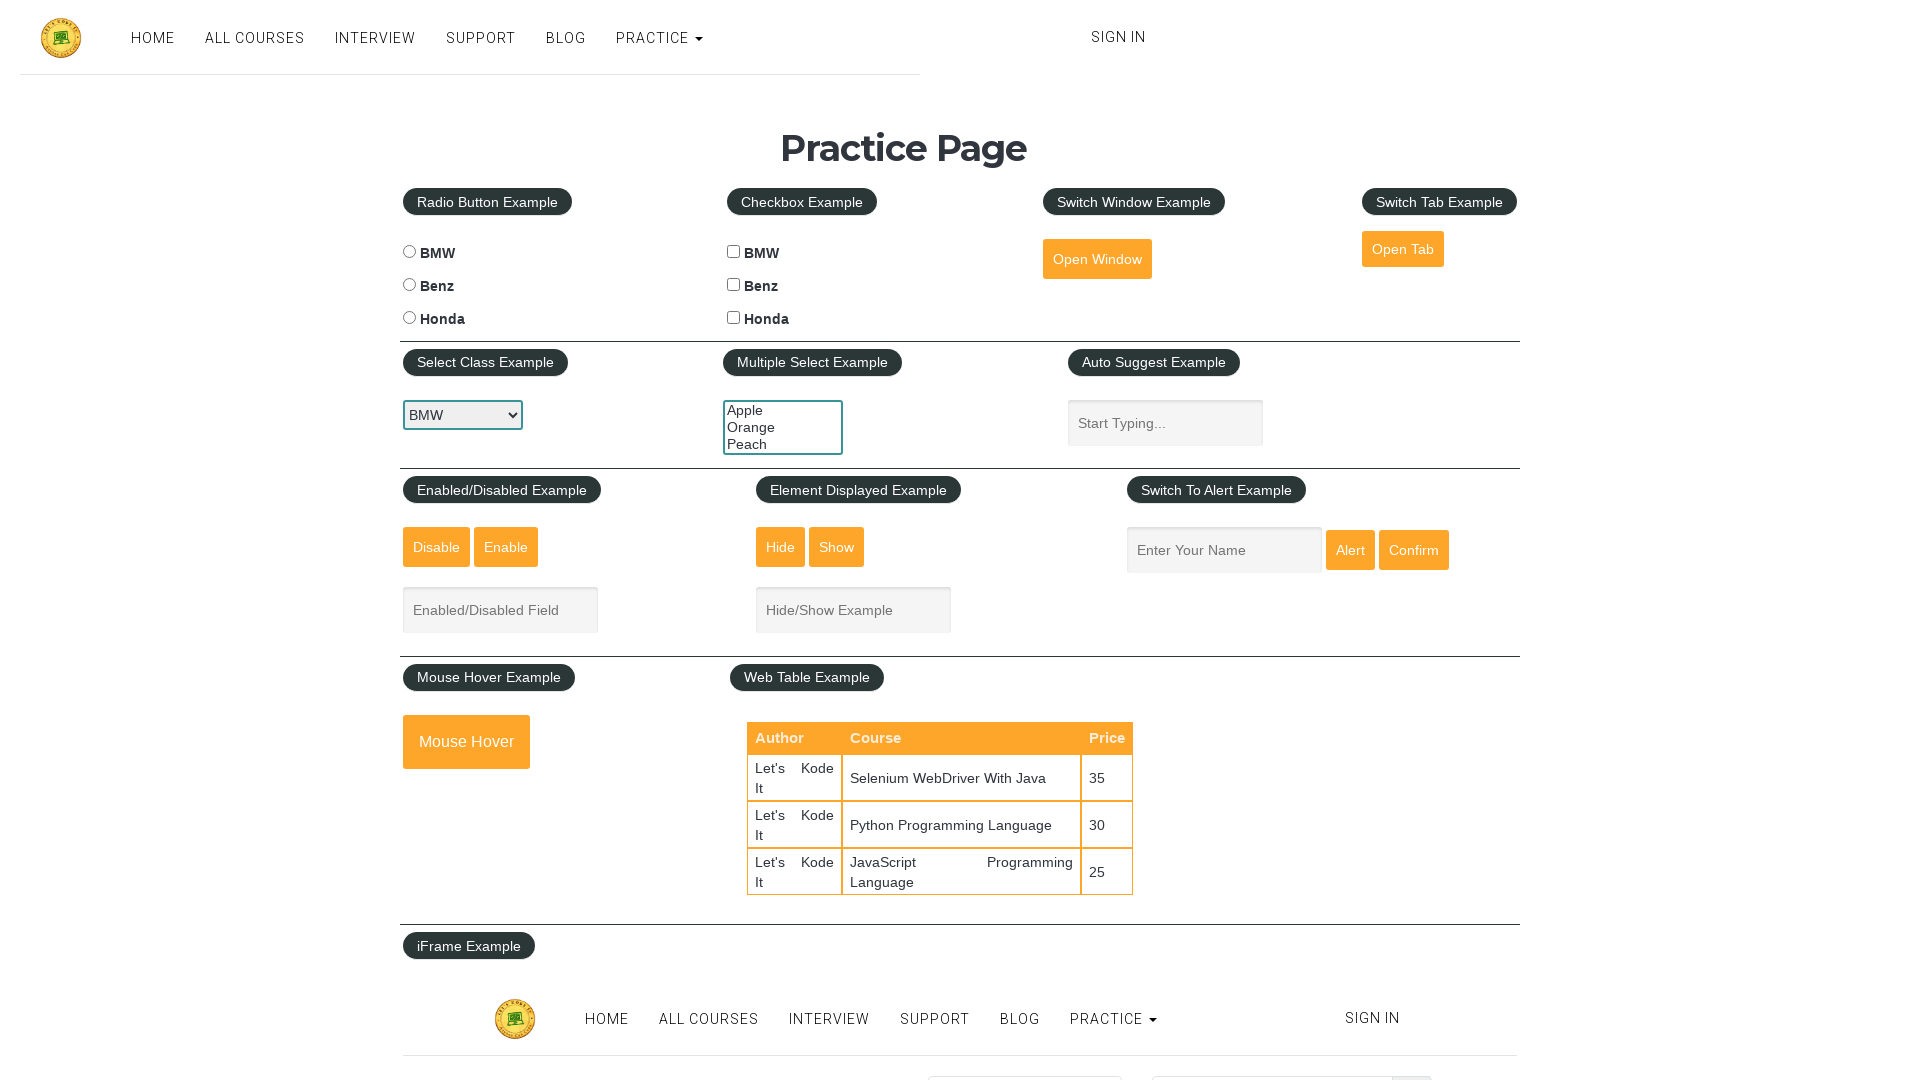